Navigates to the Brazilian Central Bank website and verifies that the dollar exchange rate (PTAX) element is present on the page

Starting URL: https://www.bcb.gov.br/

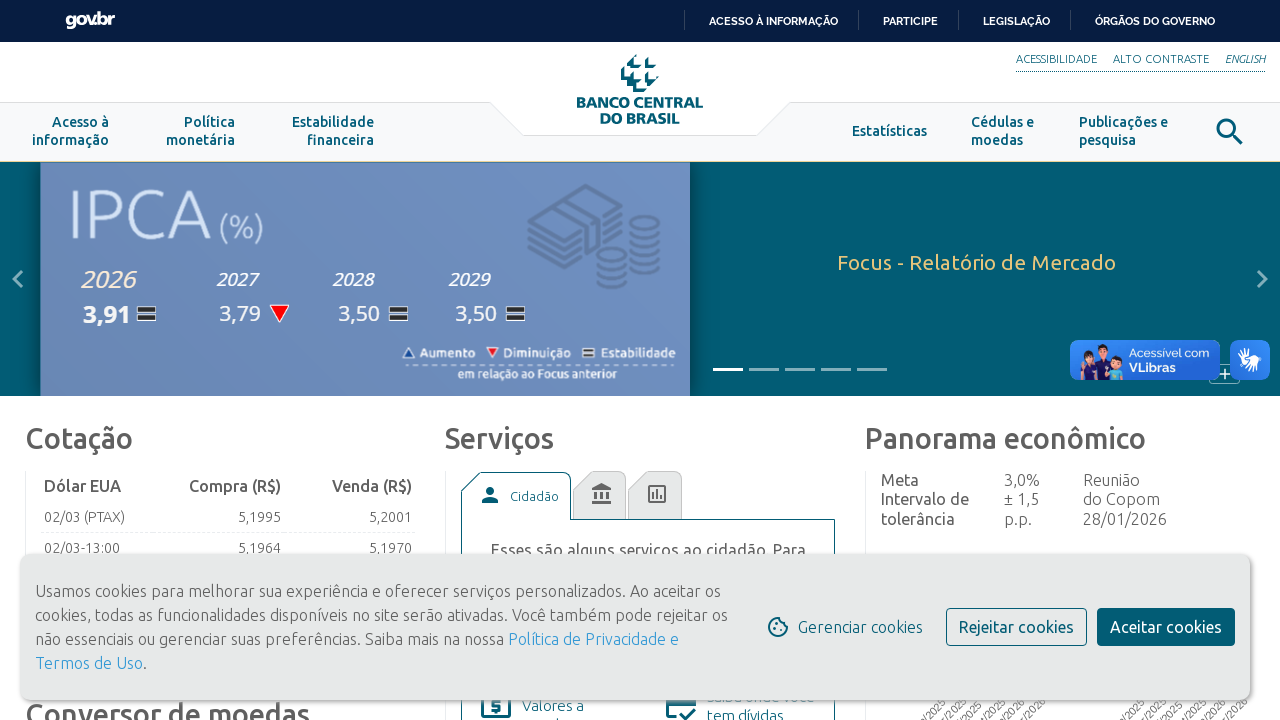

Navigated to Brazilian Central Bank website
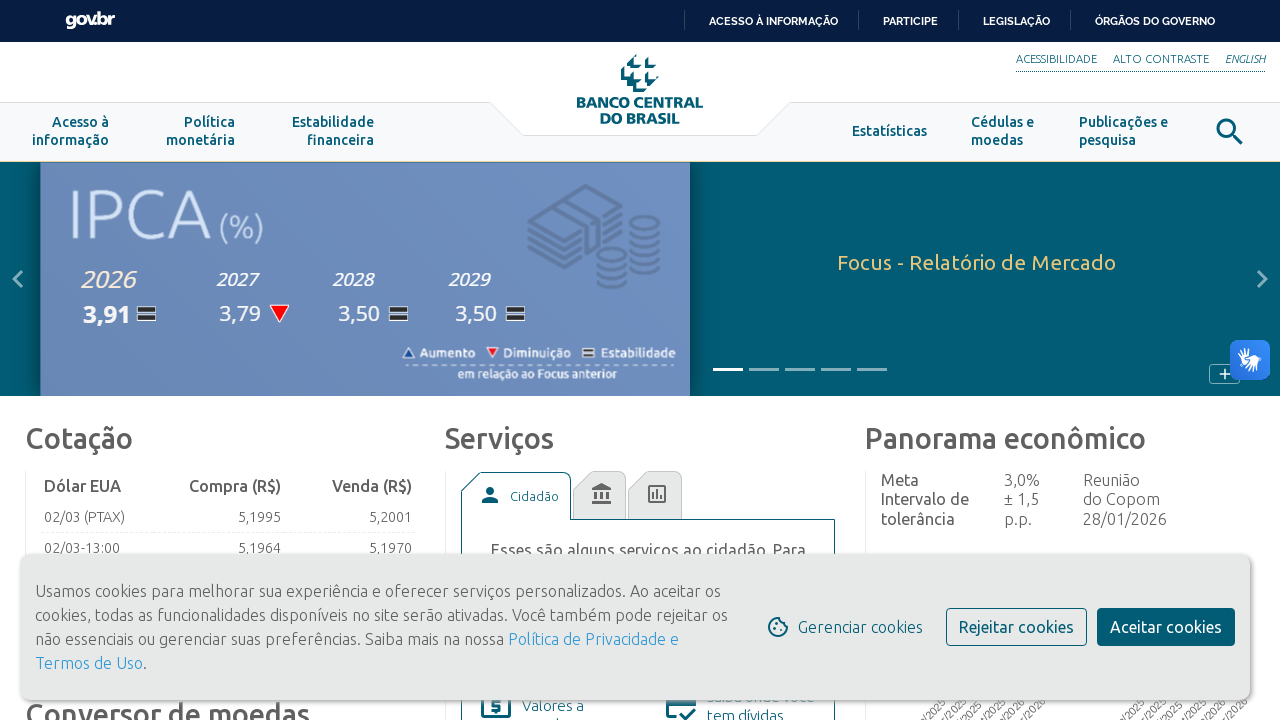

Dollar exchange rate (PTAX) element is present on the page
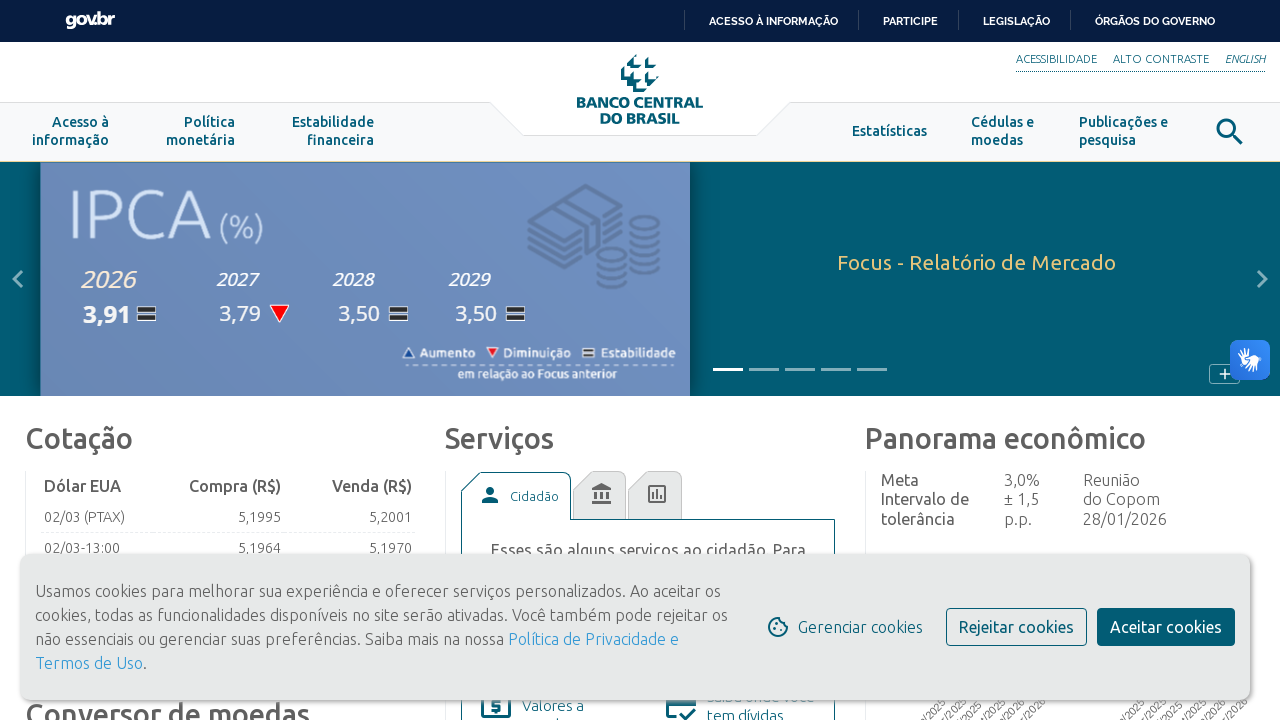

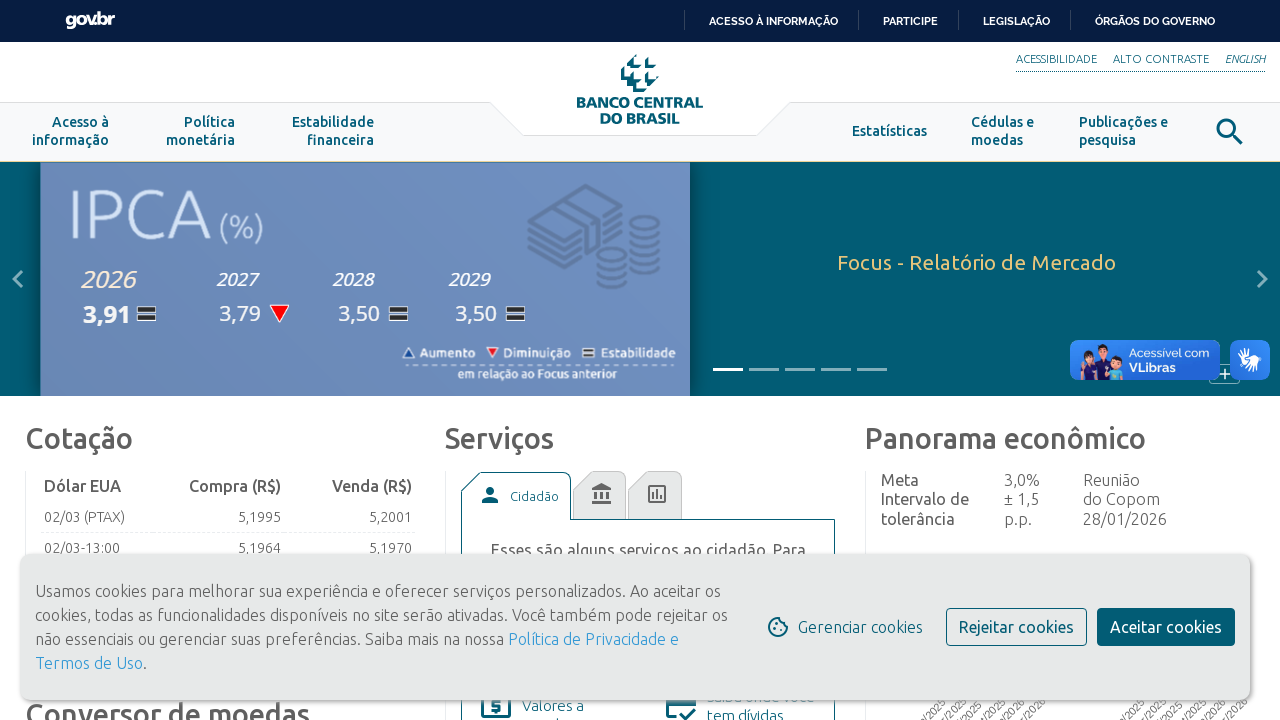